Tests clearing the complete state of all items by checking and unchecking the toggle-all checkbox

Starting URL: https://demo.playwright.dev/todomvc

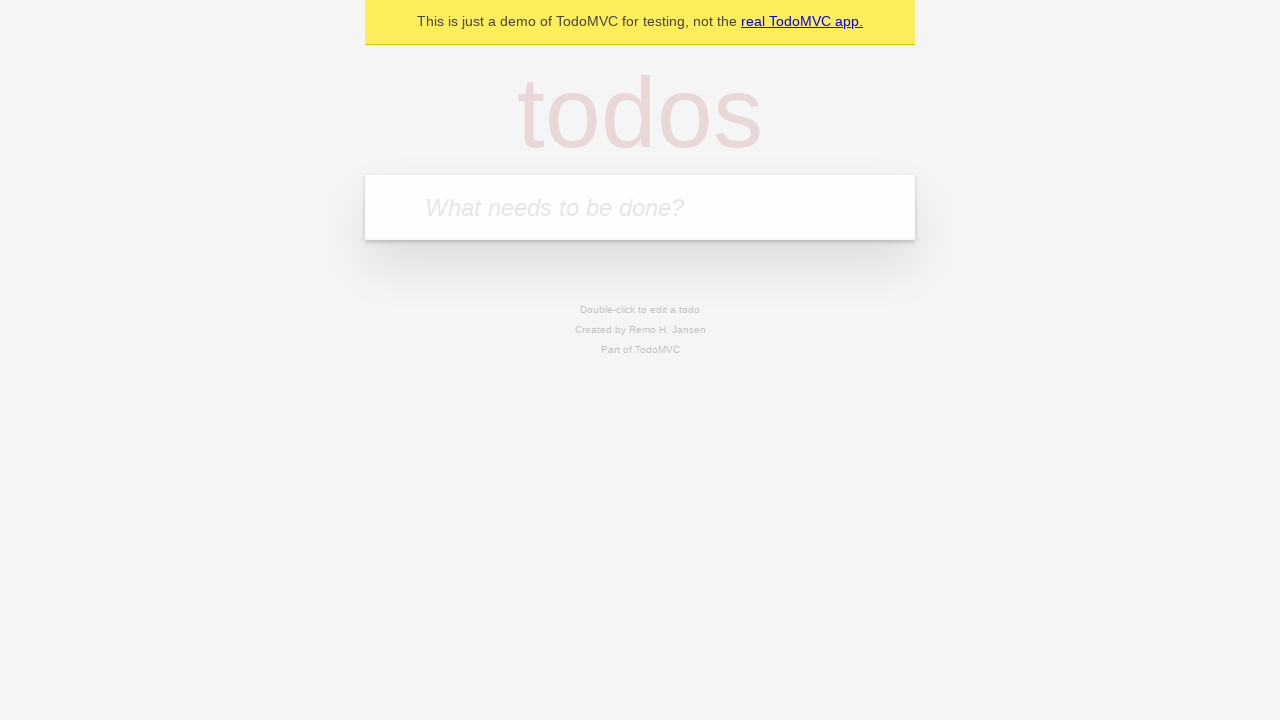

Filled todo input with 'buy some cheese' on internal:attr=[placeholder="What needs to be done?"i]
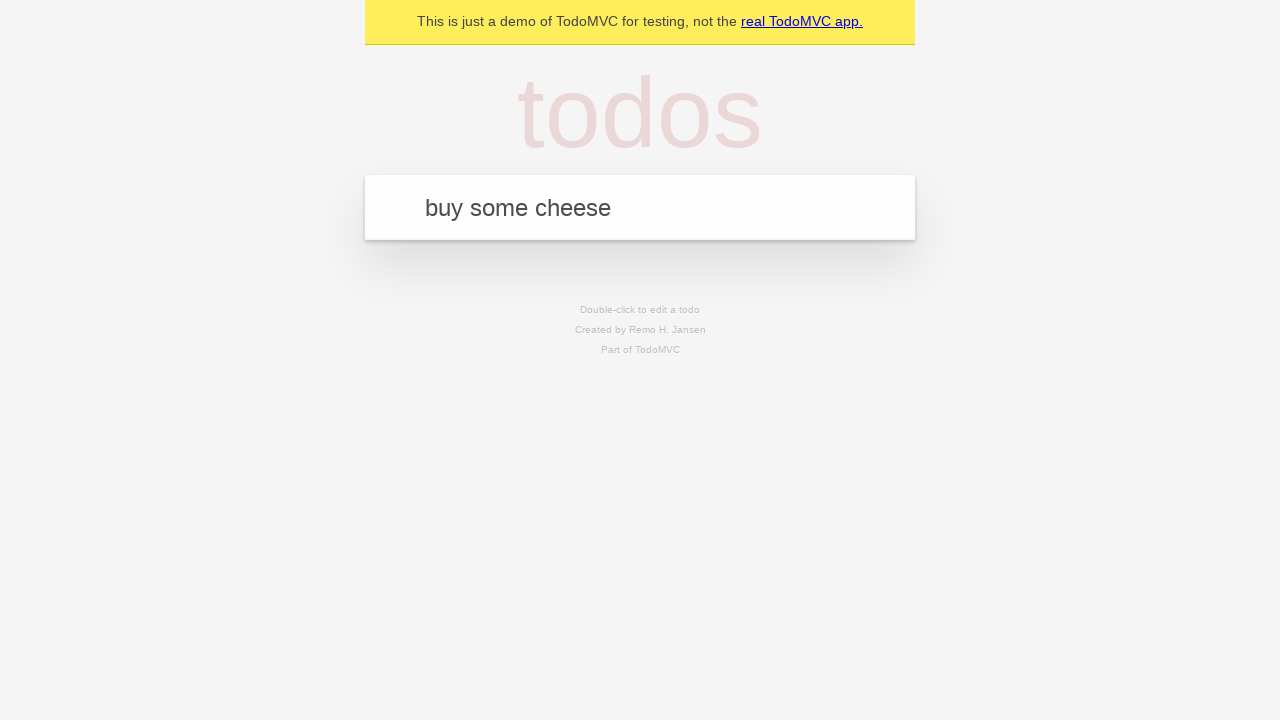

Pressed Enter to create first todo item on internal:attr=[placeholder="What needs to be done?"i]
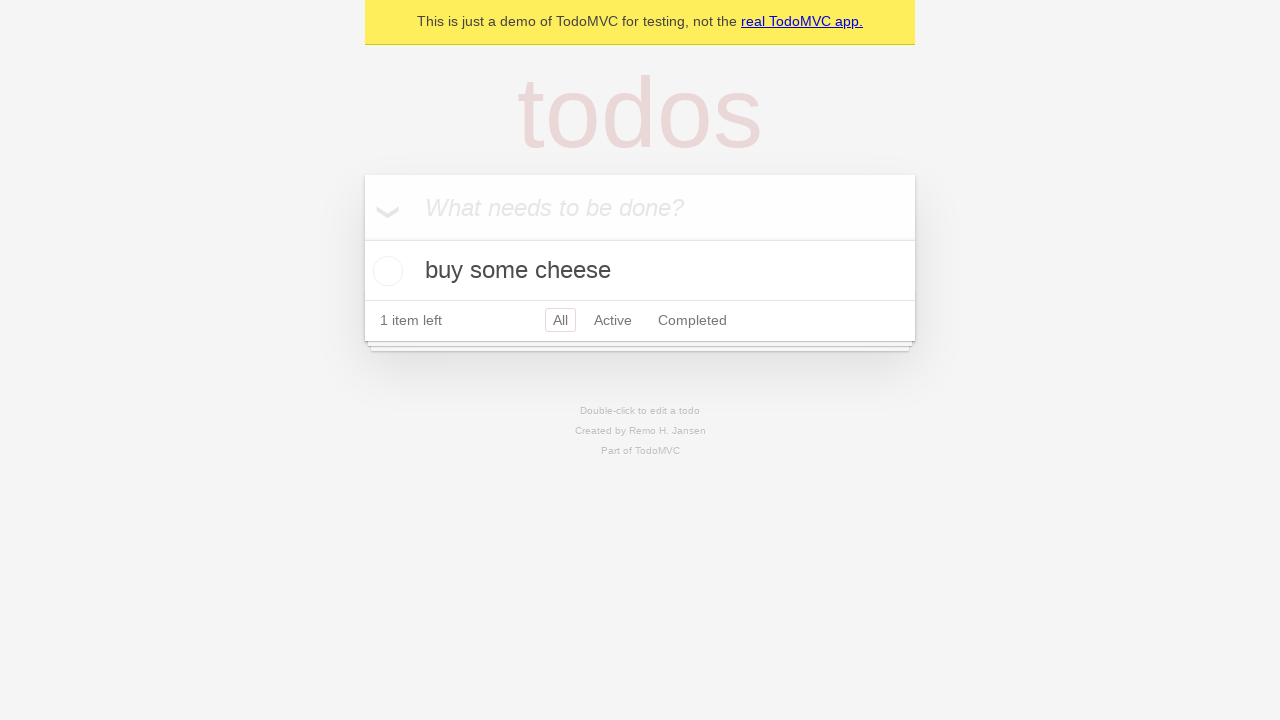

Filled todo input with 'feed the cats and dogs' on internal:attr=[placeholder="What needs to be done?"i]
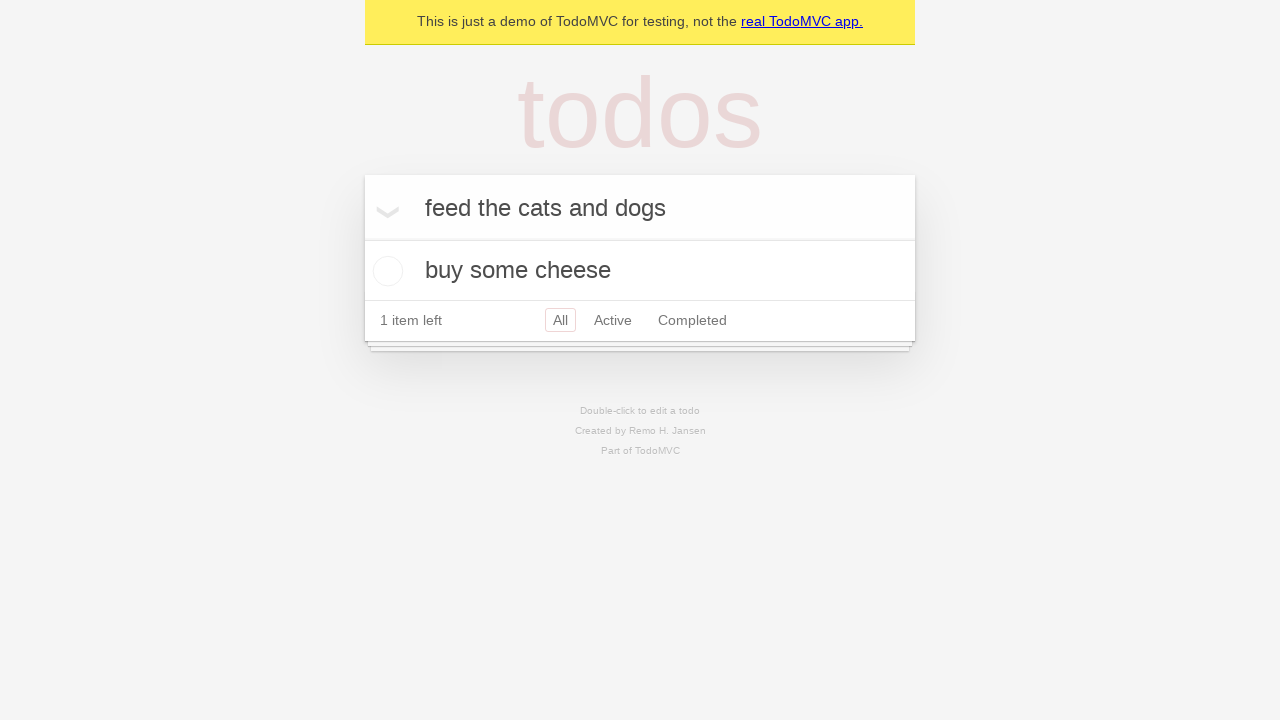

Pressed Enter to create second todo item on internal:attr=[placeholder="What needs to be done?"i]
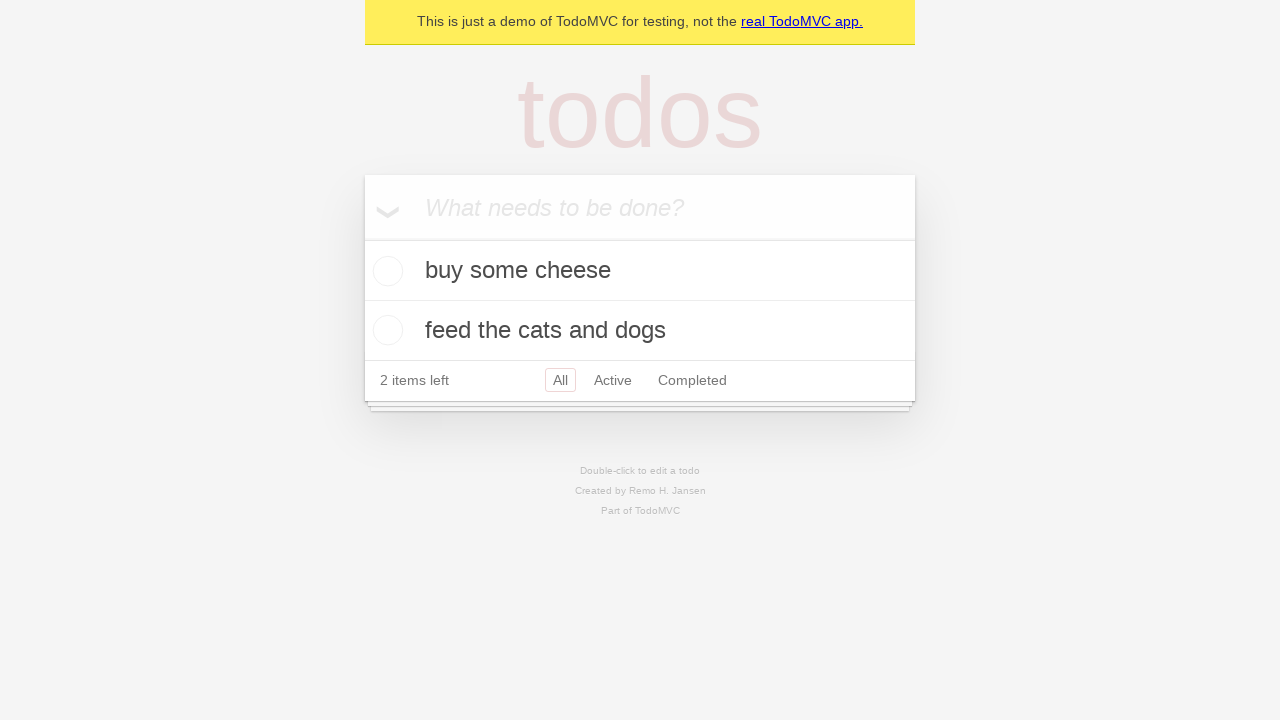

Filled todo input with 'book a doctors appointment' on internal:attr=[placeholder="What needs to be done?"i]
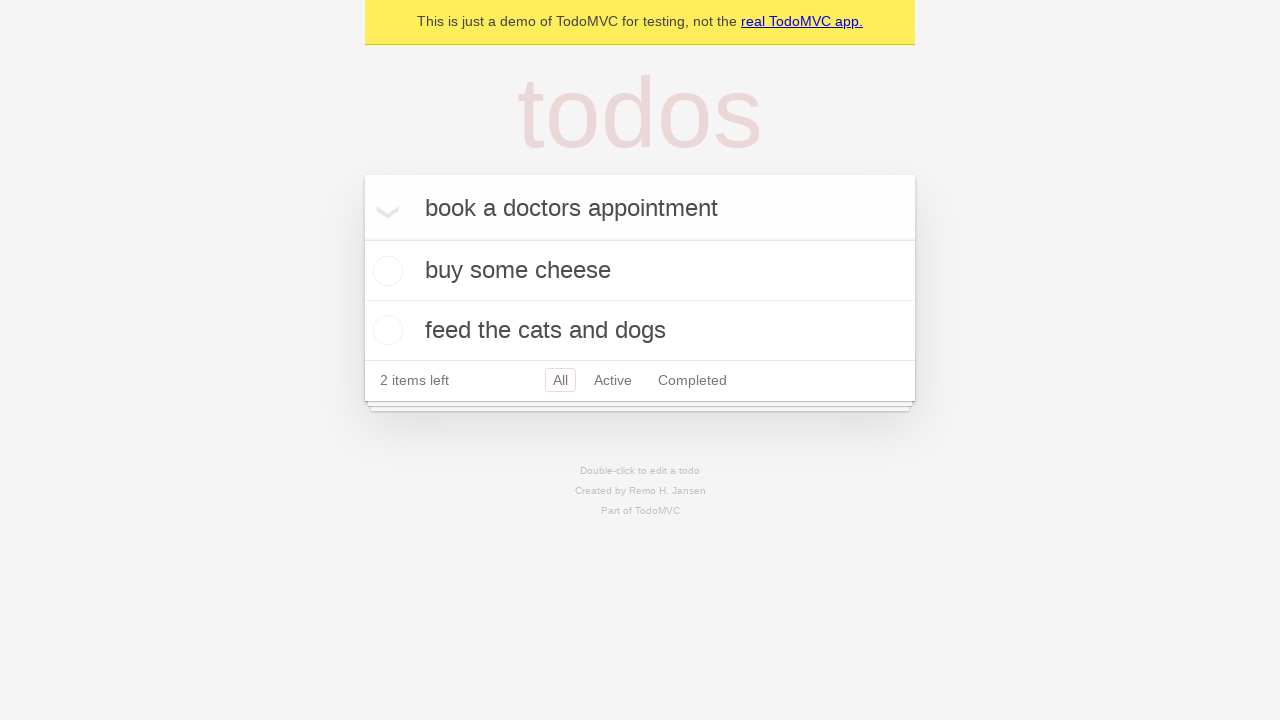

Pressed Enter to create third todo item on internal:attr=[placeholder="What needs to be done?"i]
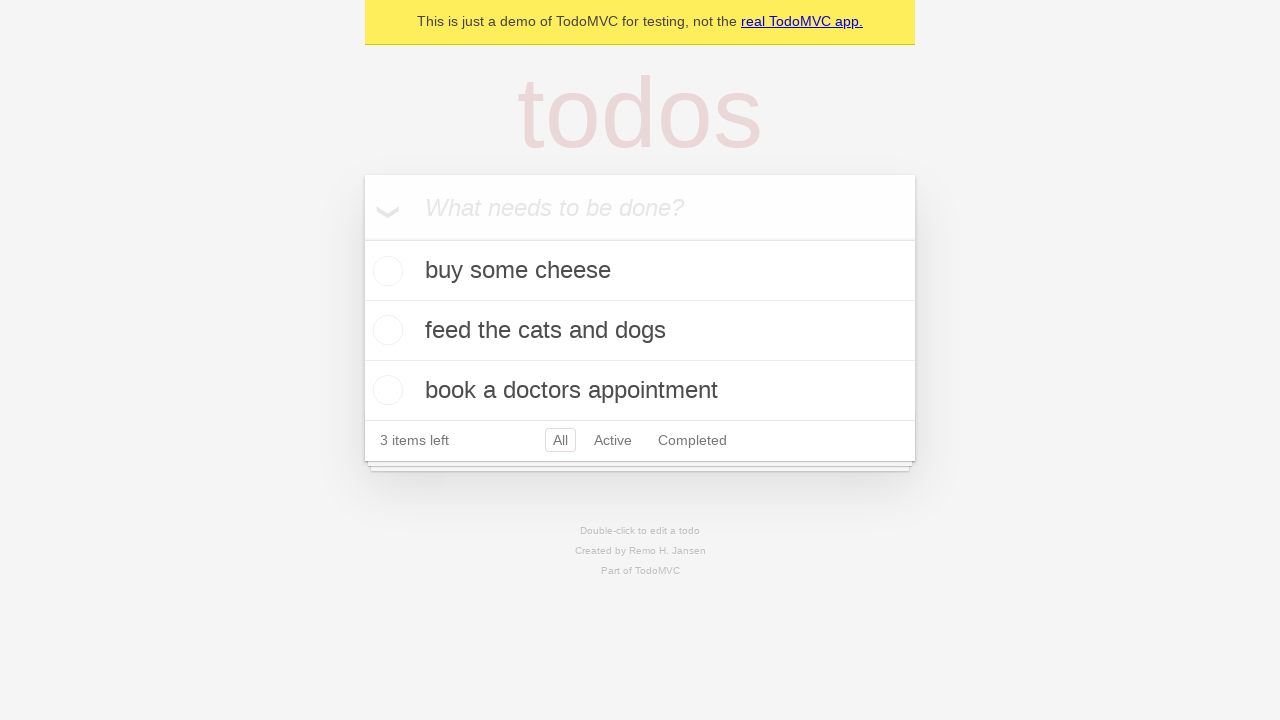

Clicked toggle-all checkbox to mark all items as complete at (362, 238) on internal:label="Mark all as complete"i
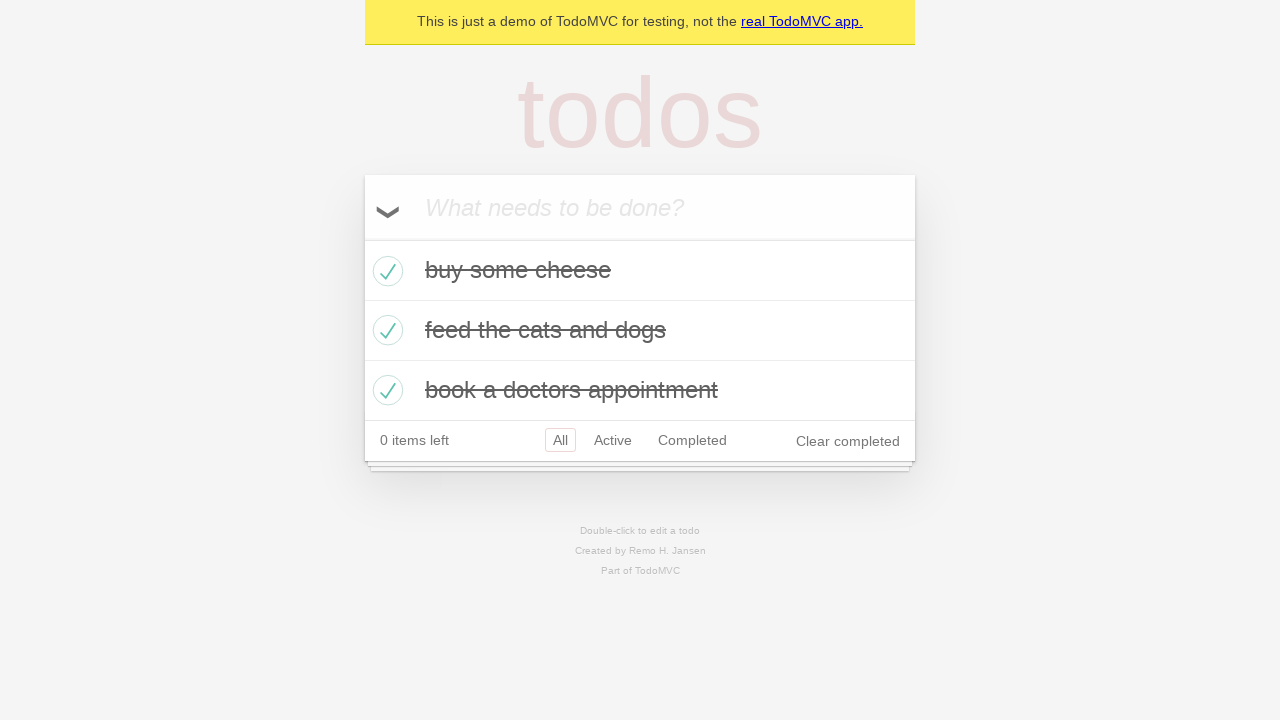

Clicked toggle-all checkbox to uncheck all items and clear complete state at (362, 238) on internal:label="Mark all as complete"i
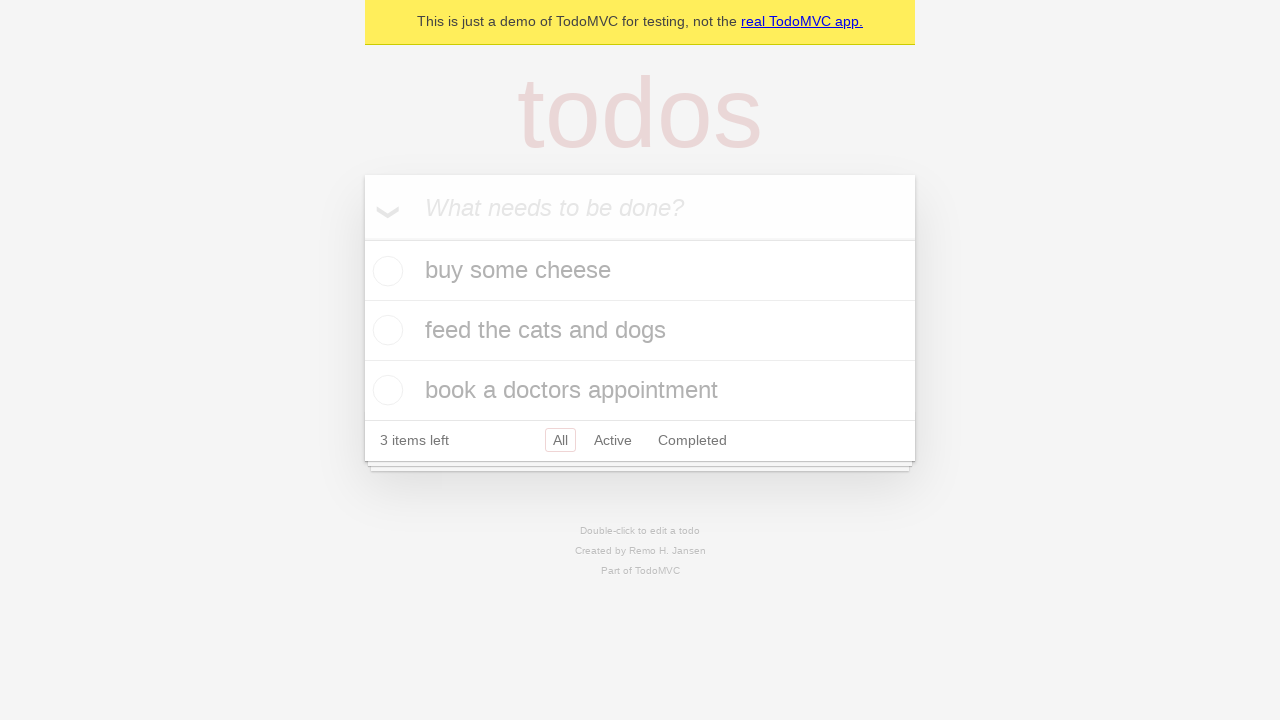

Verified that todo items are displayed after clearing complete state
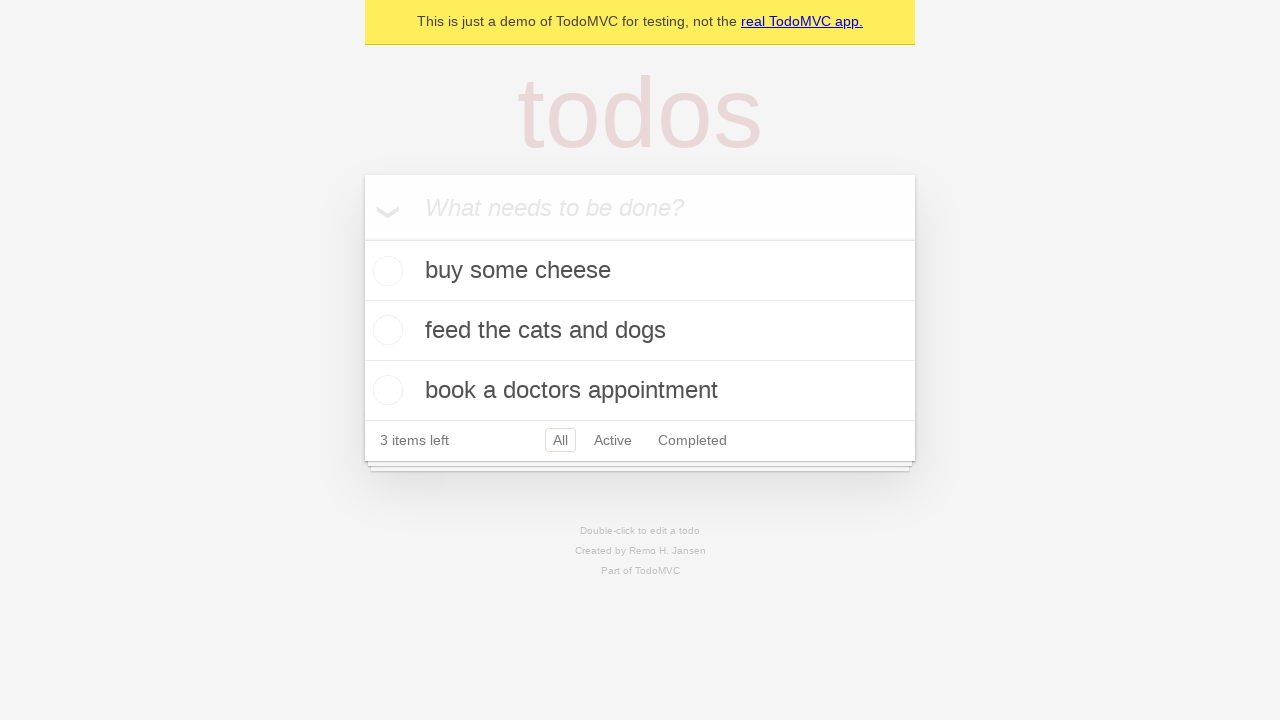

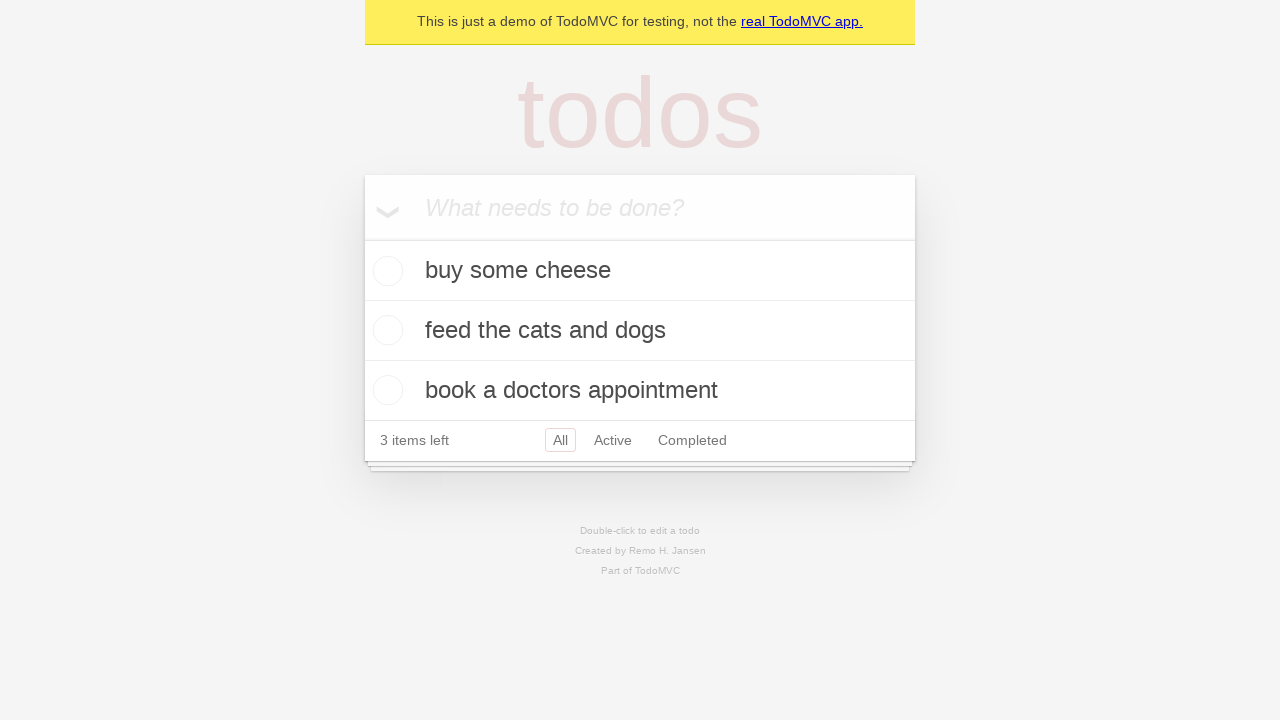